Opens the shopping cart and attempts to proceed to checkout

Starting URL: https://rahulshettyacademy.com/seleniumPractise/#/

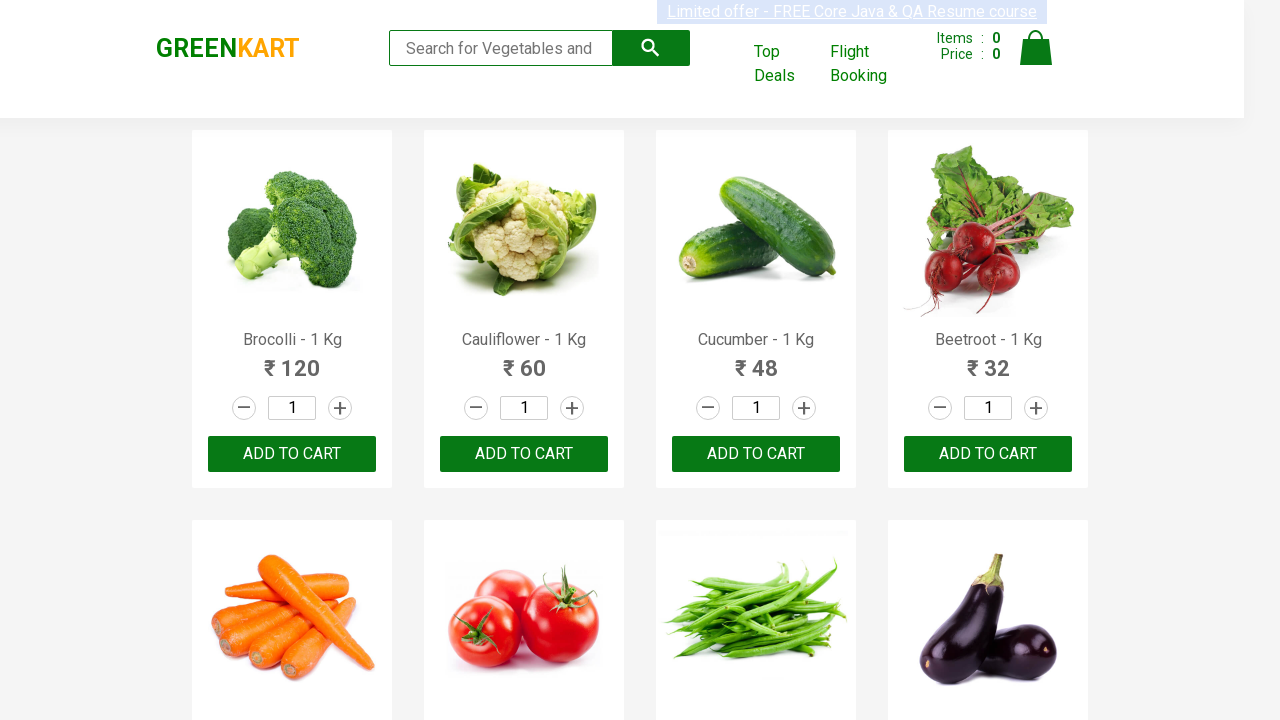

Clicked on cart icon to open shopping cart at (1036, 48) on img[alt='Cart']
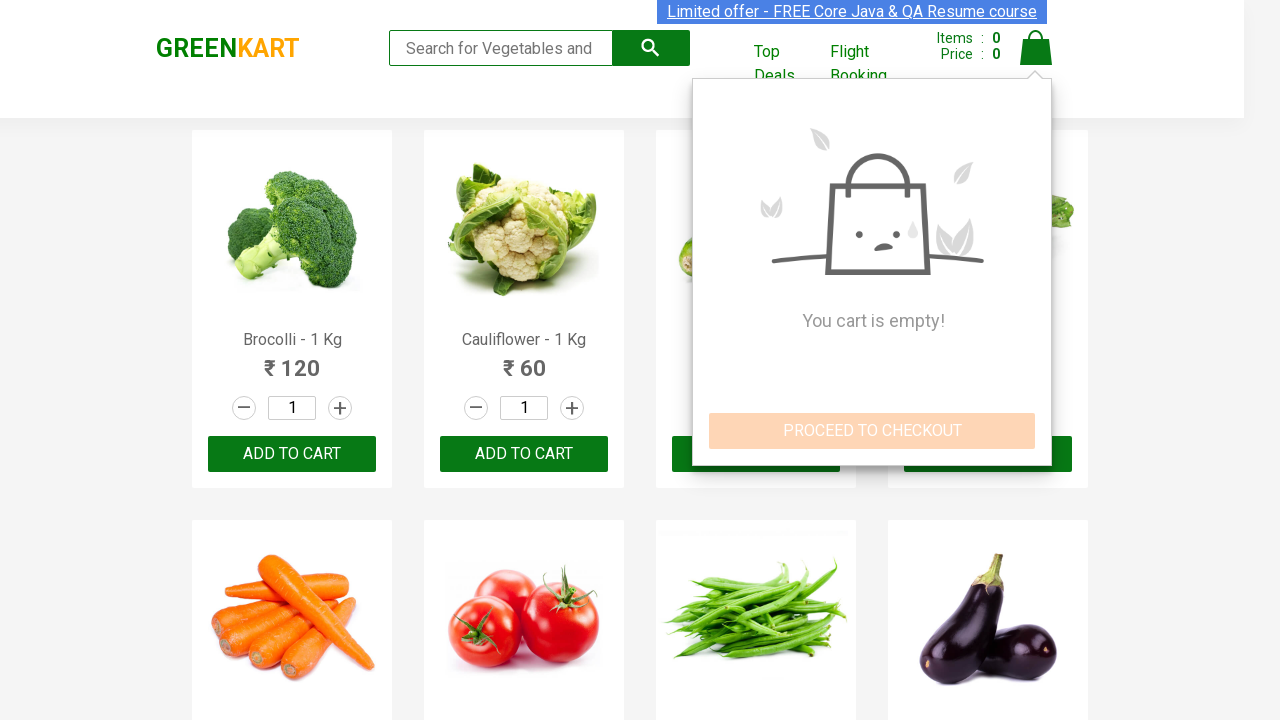

Clicked 'PROCEED TO CHECKOUT' button to attempt checkout at (872, 431) on button:has-text('PROCEED TO CHECKOUT')
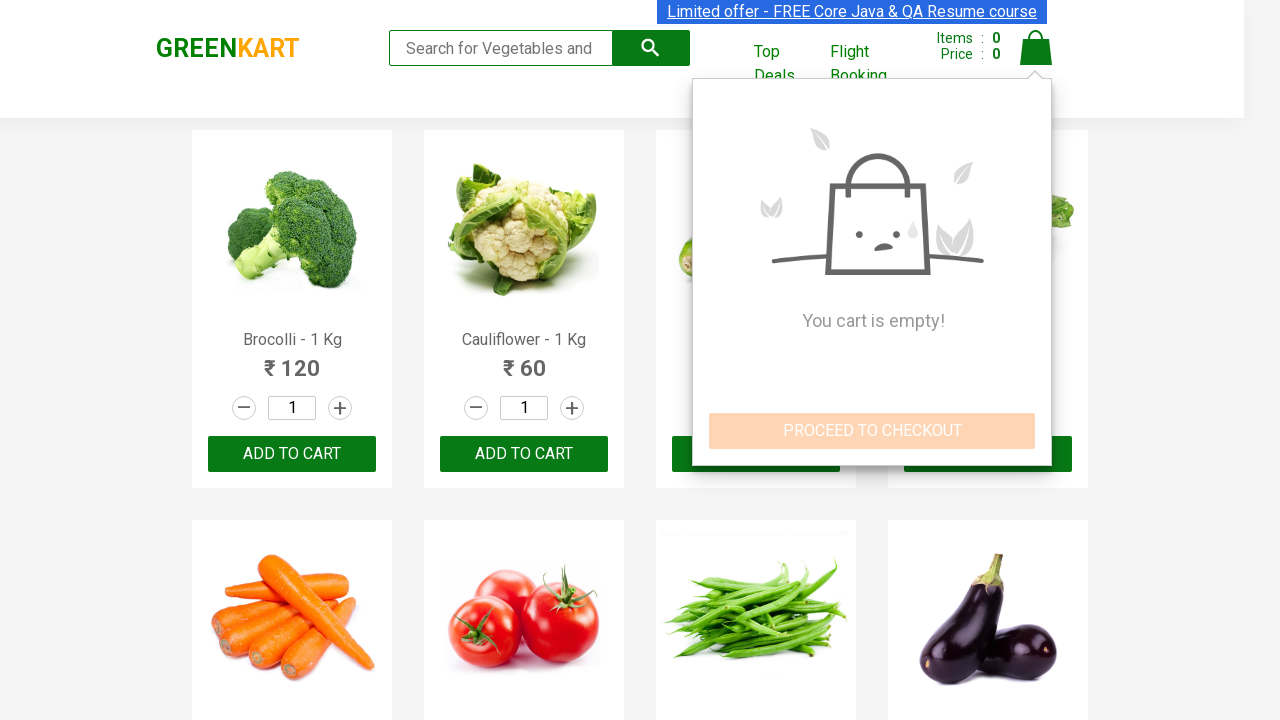

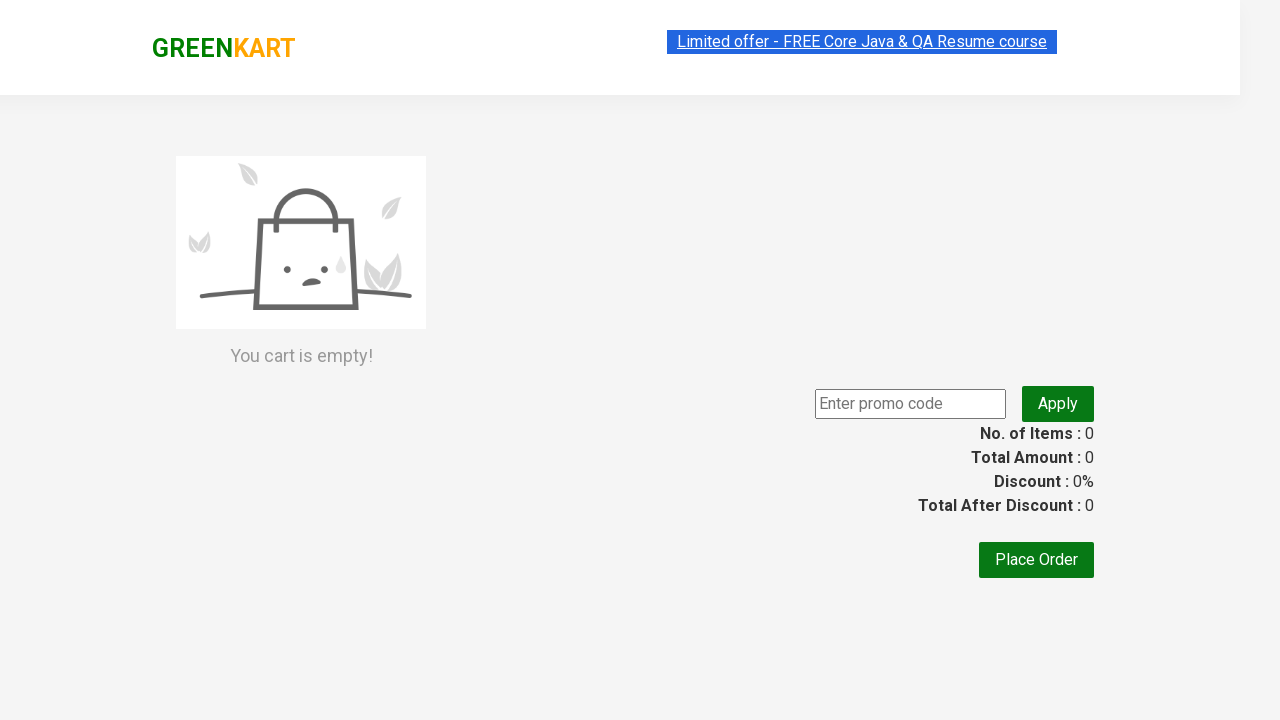